Tests text input by entering text and verifying the input value matches

Starting URL: https://bonigarcia.dev/selenium-webdriver-java/web-form.html

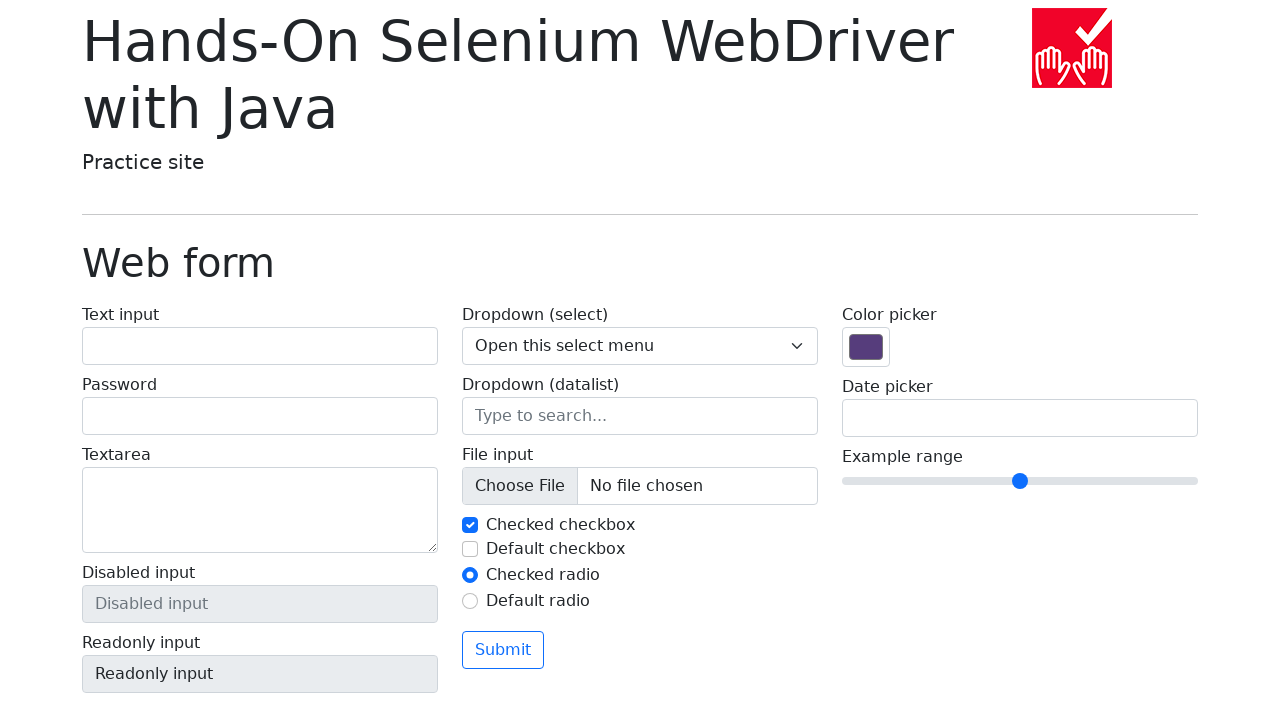

Text input field with id 'my-text-id' is present
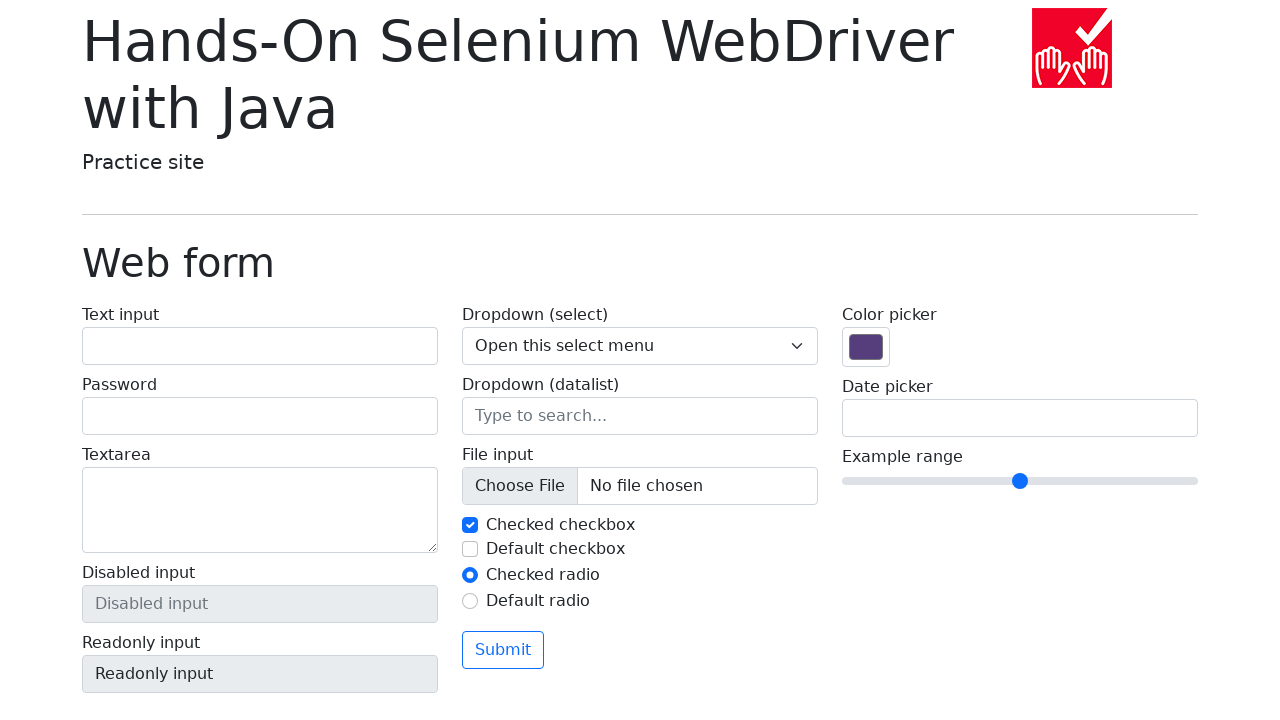

Filled text input field with 'test' on input#my-text-id
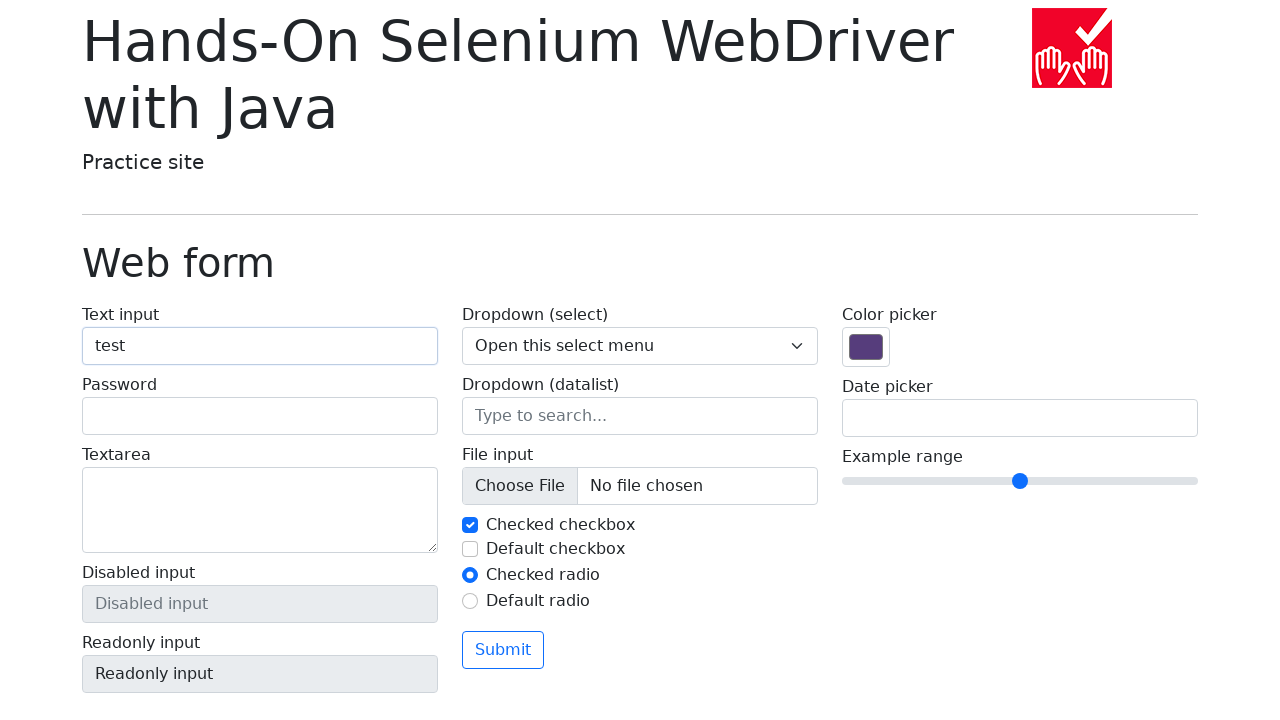

Retrieved input value from text field
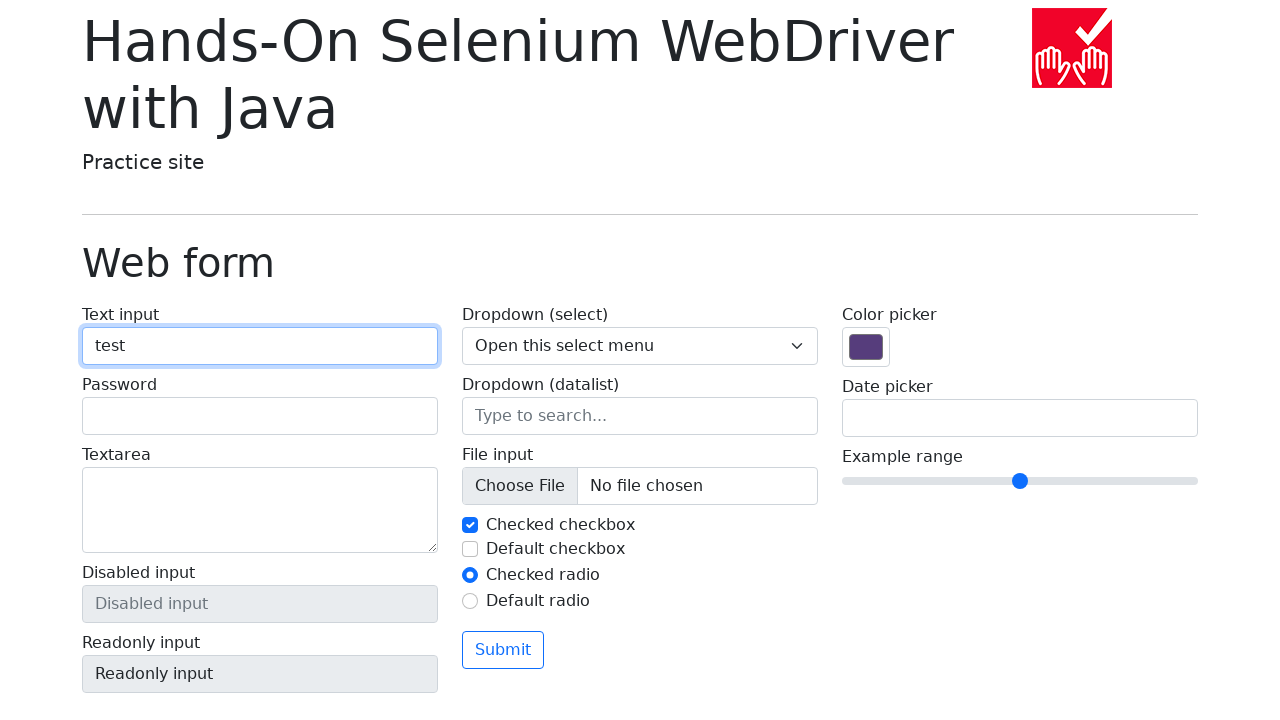

Verified that input value matches expected 'test'
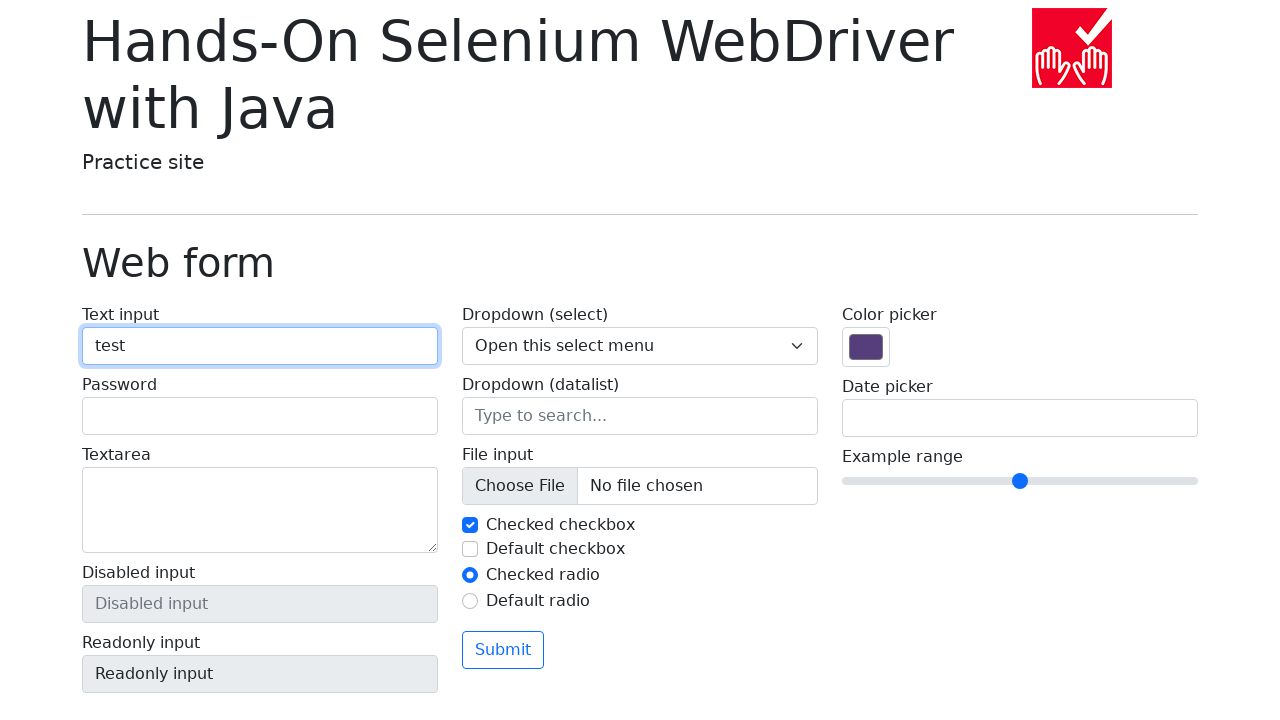

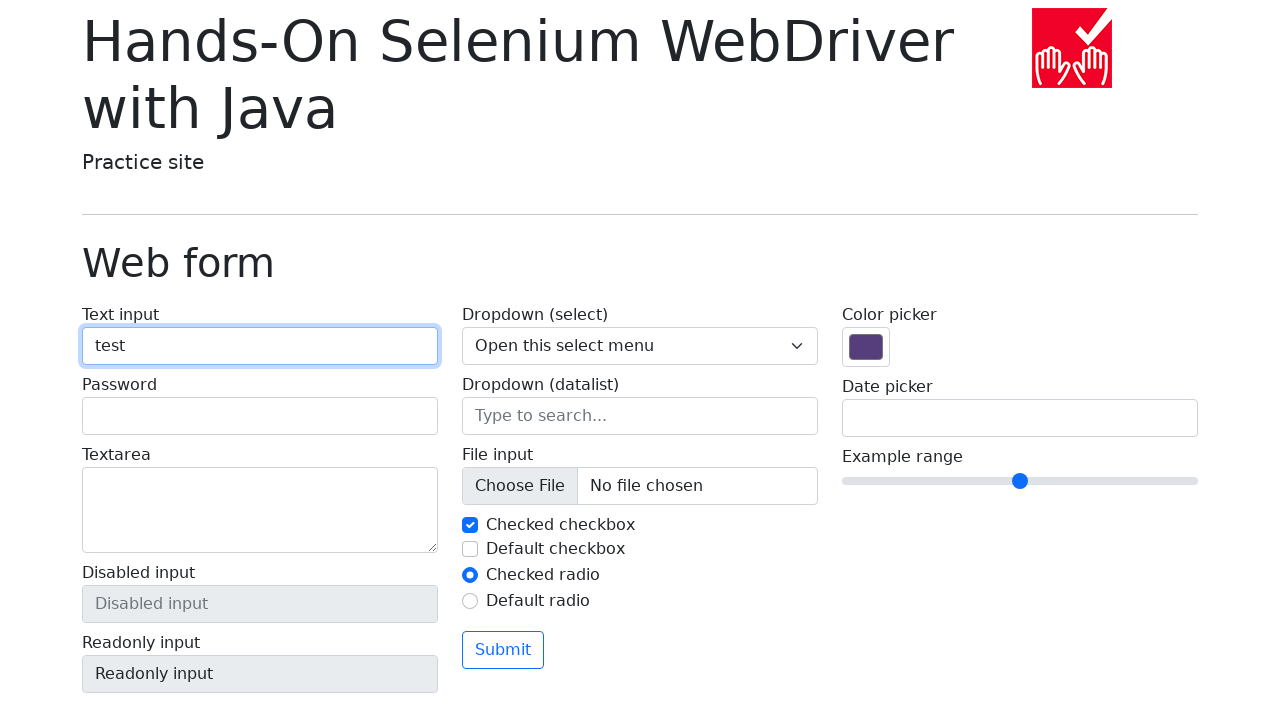